Tests keyboard input events by pressing the 'S' key, then performing Ctrl+A (select all) and Ctrl+C (copy) keyboard shortcuts on an input events demo page.

Starting URL: https://v1.training-support.net/selenium/input-events

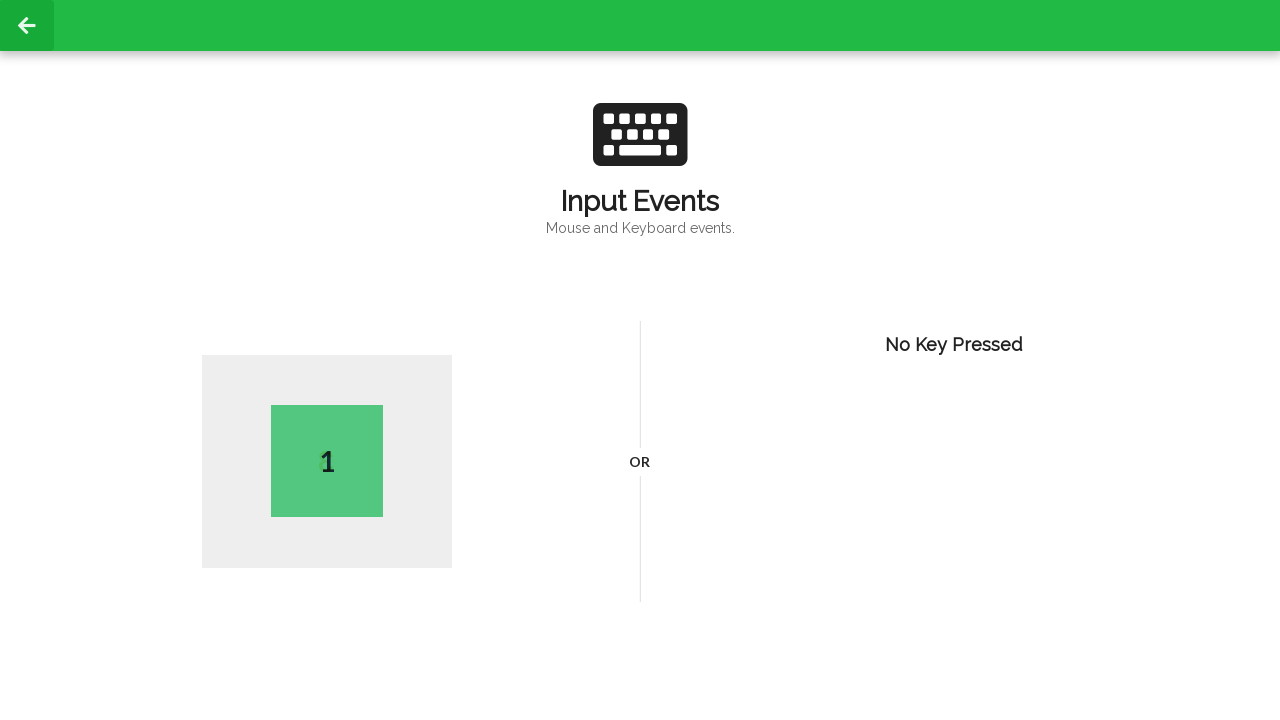

Pressed the 'S' key
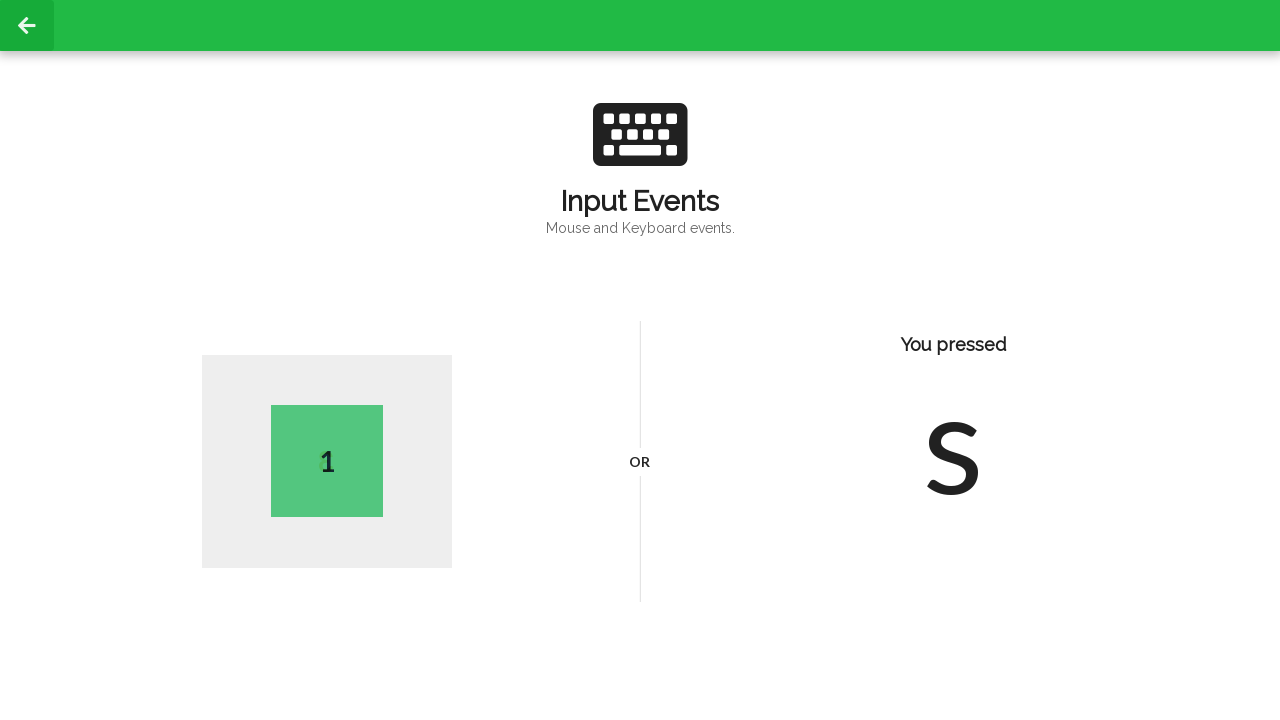

Pressed Ctrl+A to select all
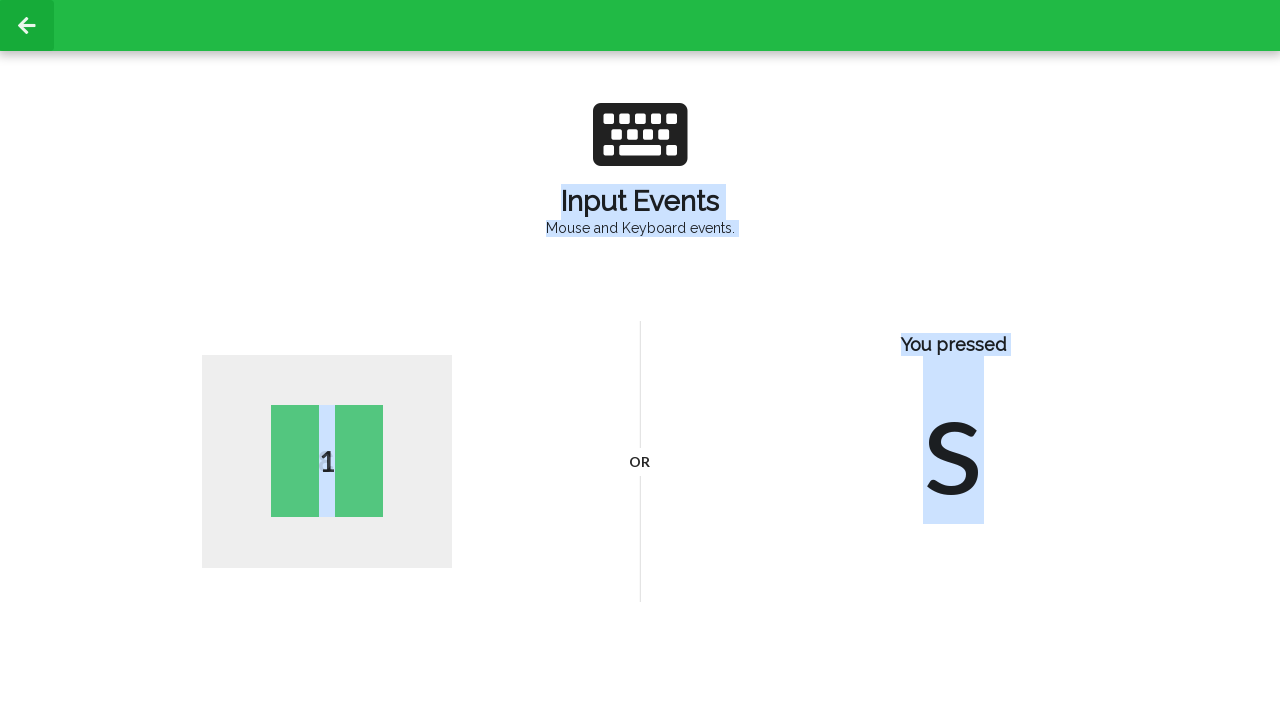

Pressed Ctrl+C to copy
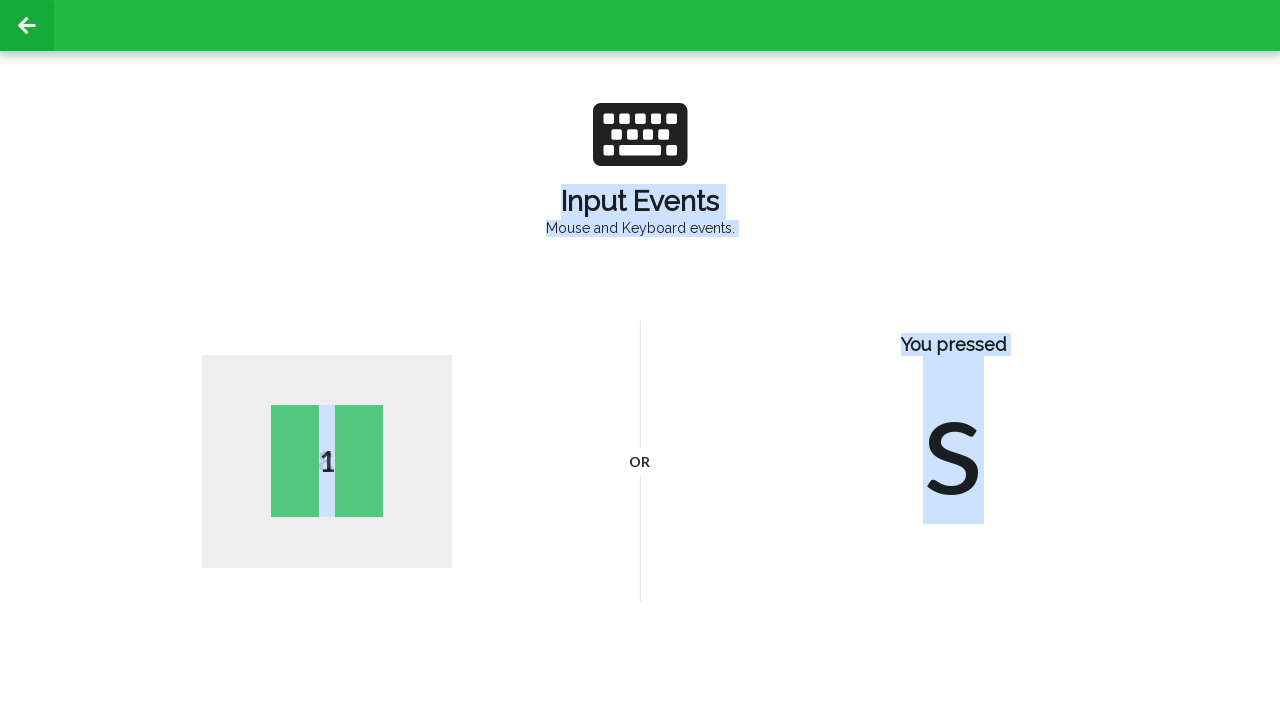

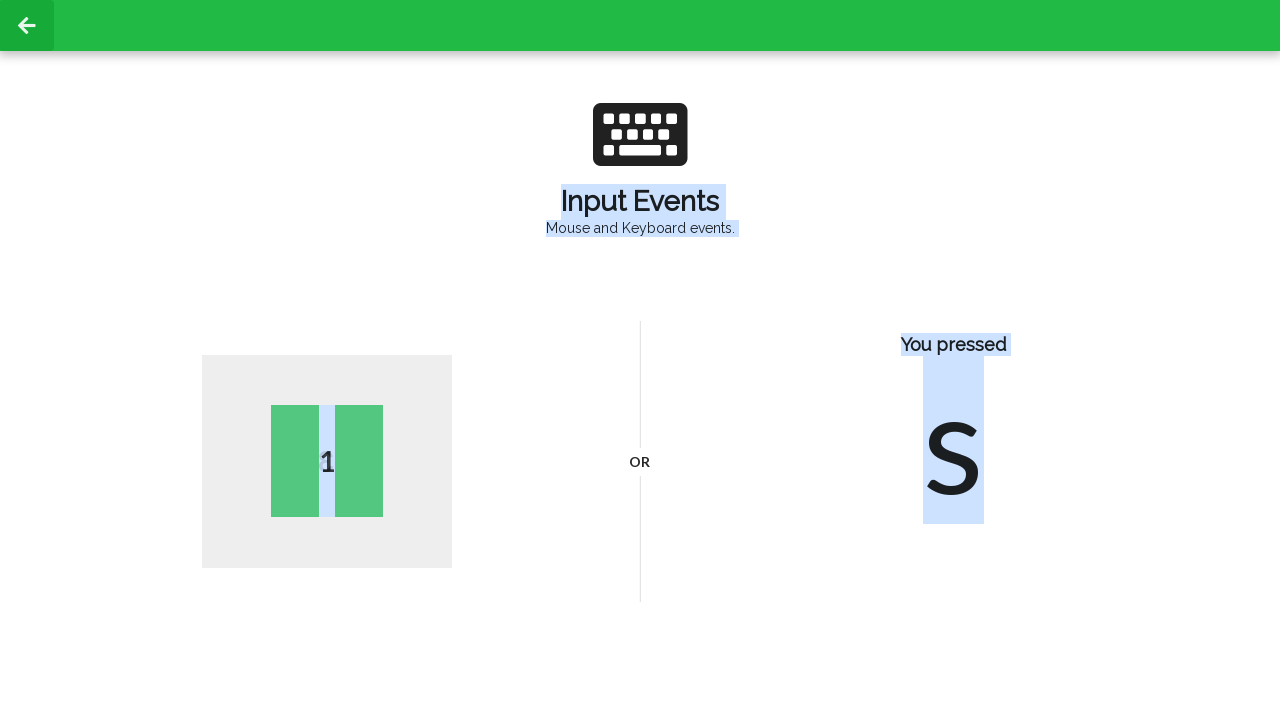